Tests product detail navigation on Demoblaze by clicking on the first product and verifying the product title.

Starting URL: https://demoblaze.com/

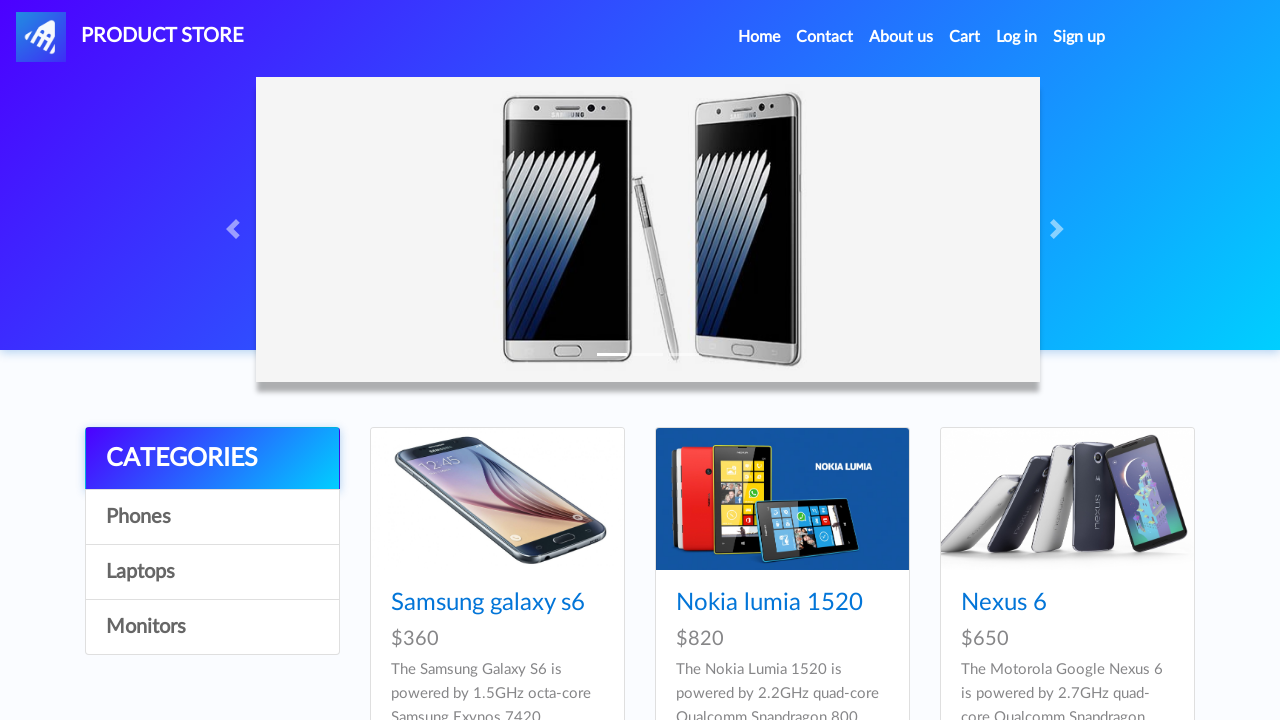

Waited 1 second for products to load on Demoblaze homepage
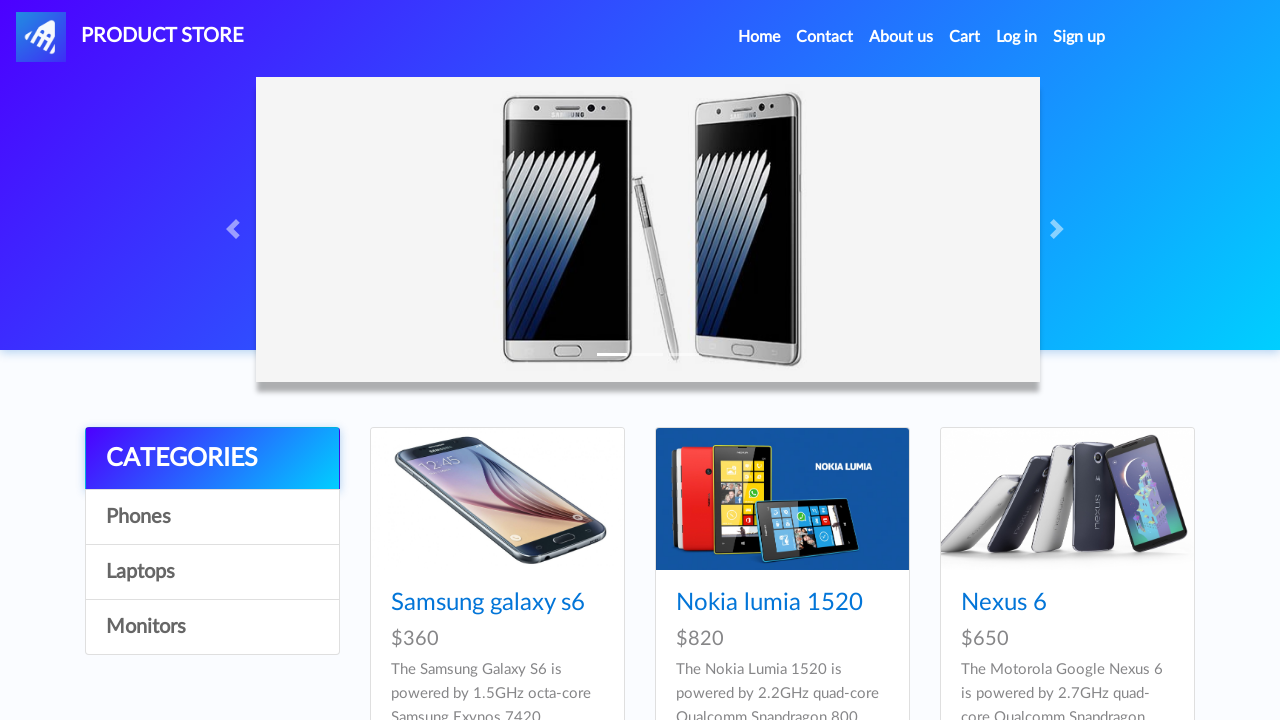

Clicked on the first product in the product list at (488, 603) on xpath=//*[@id='tbodyid']/div[1]/div/div/h4/a
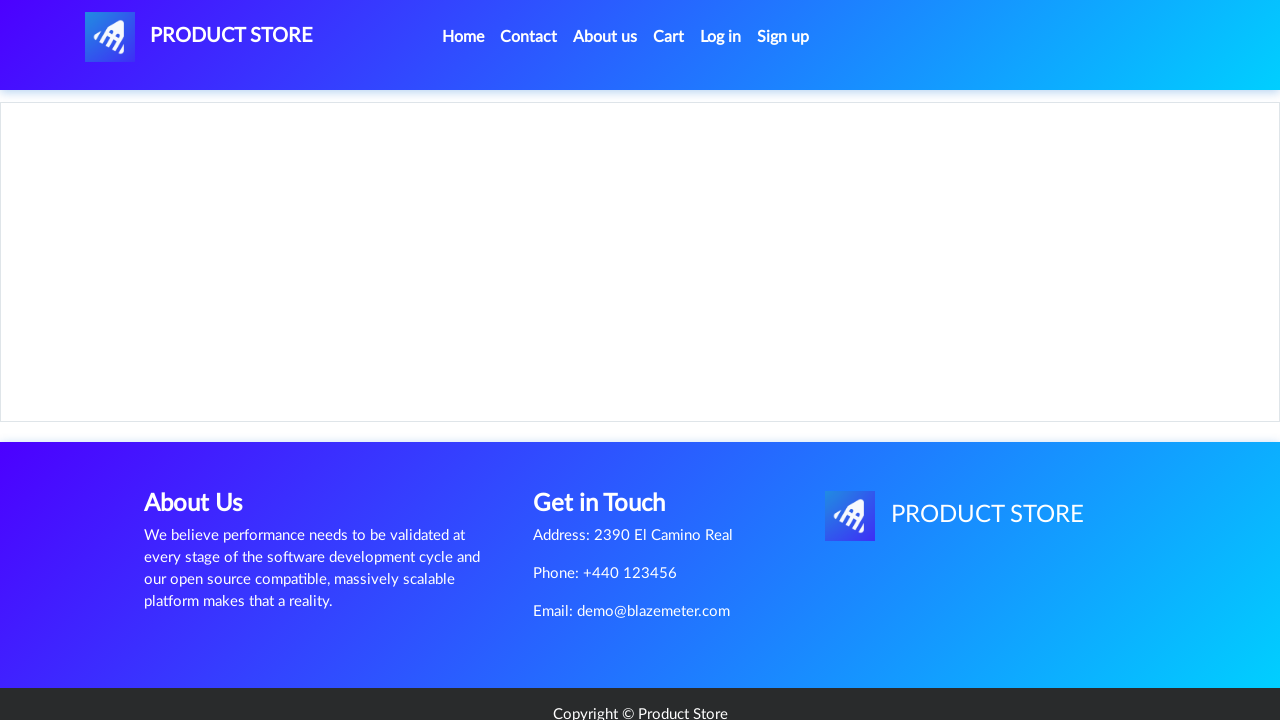

Product detail page loaded and product title element is visible
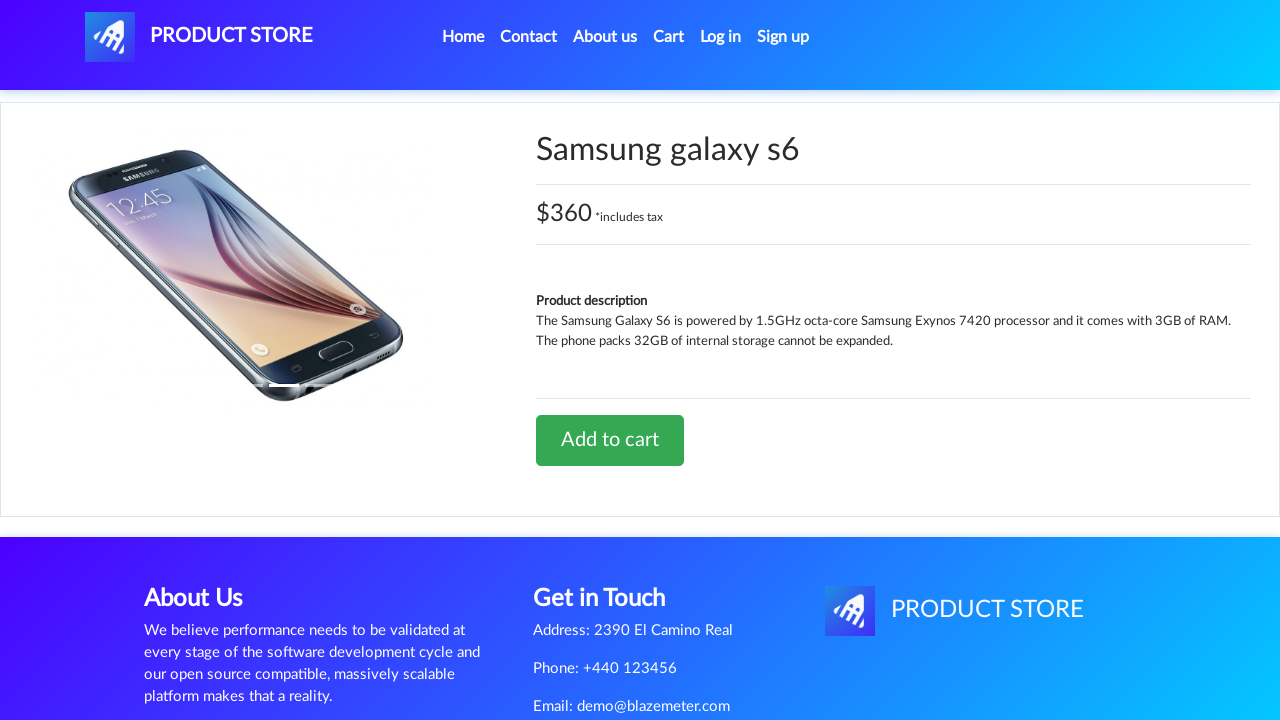

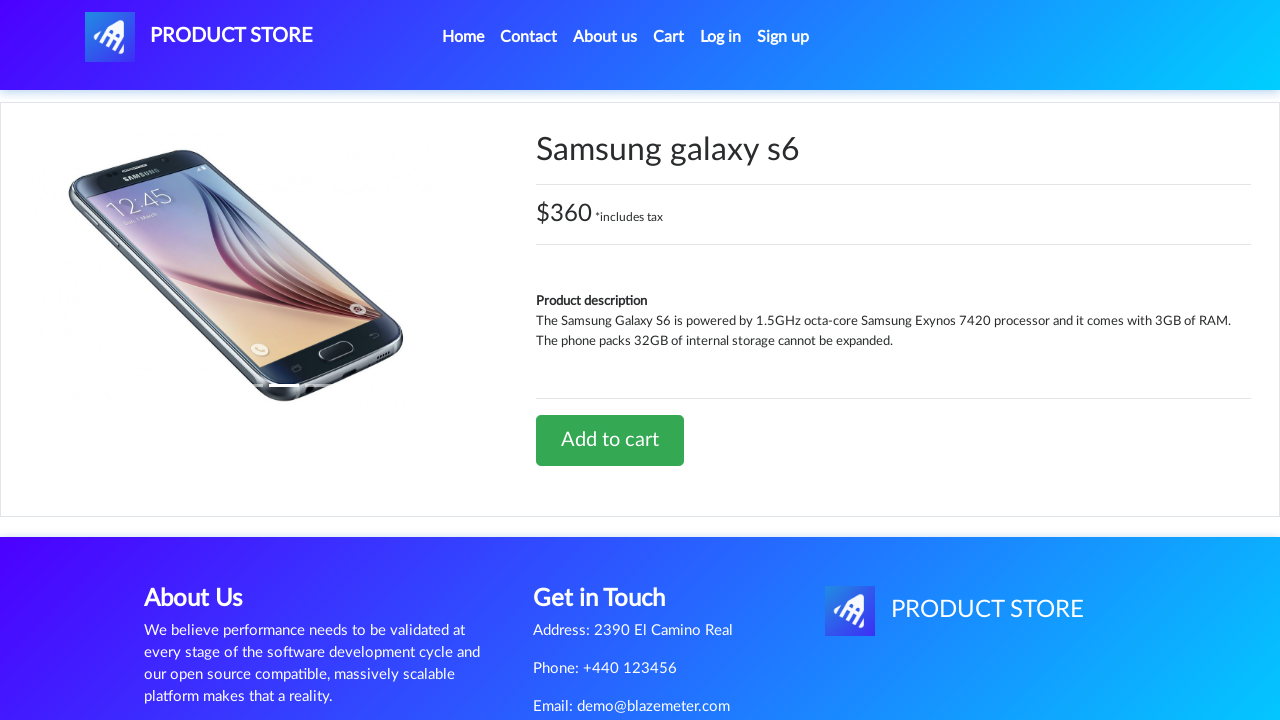